Tests that entering only a username without password shows an appropriate error message requiring password

Starting URL: https://www.saucedemo.com/

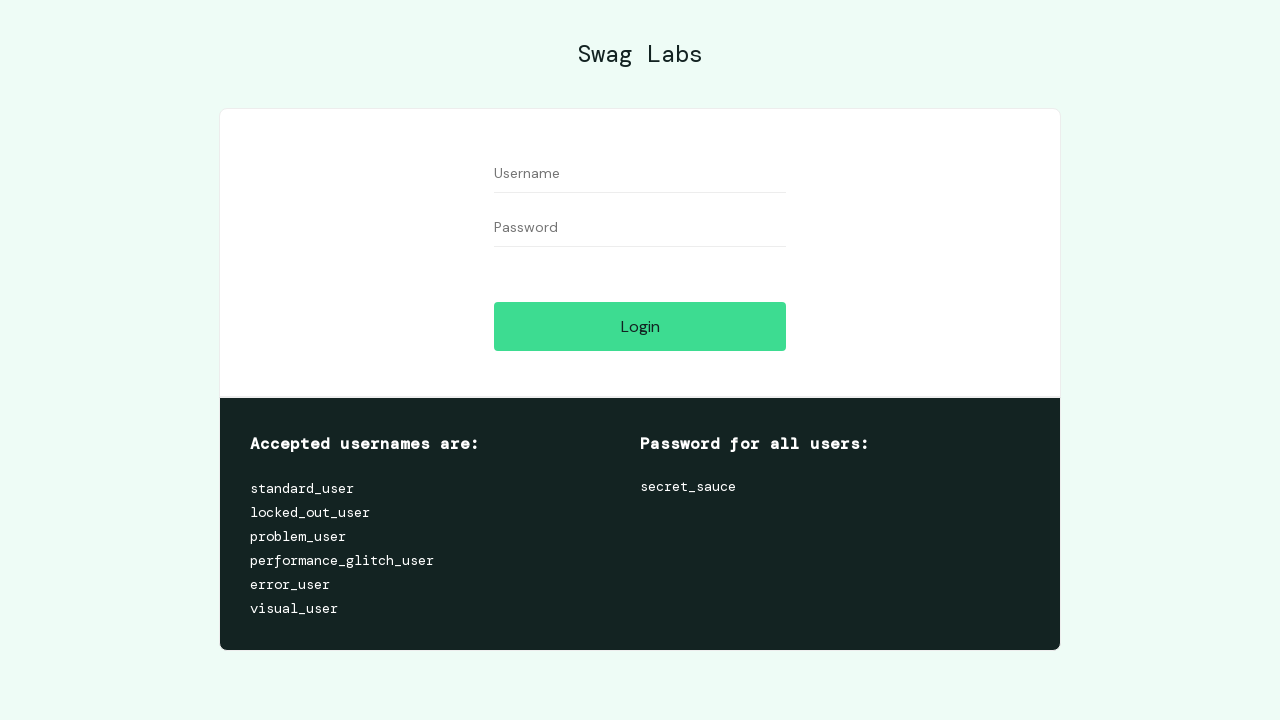

Filled username field with 'standard_user' on [data-test="username"]
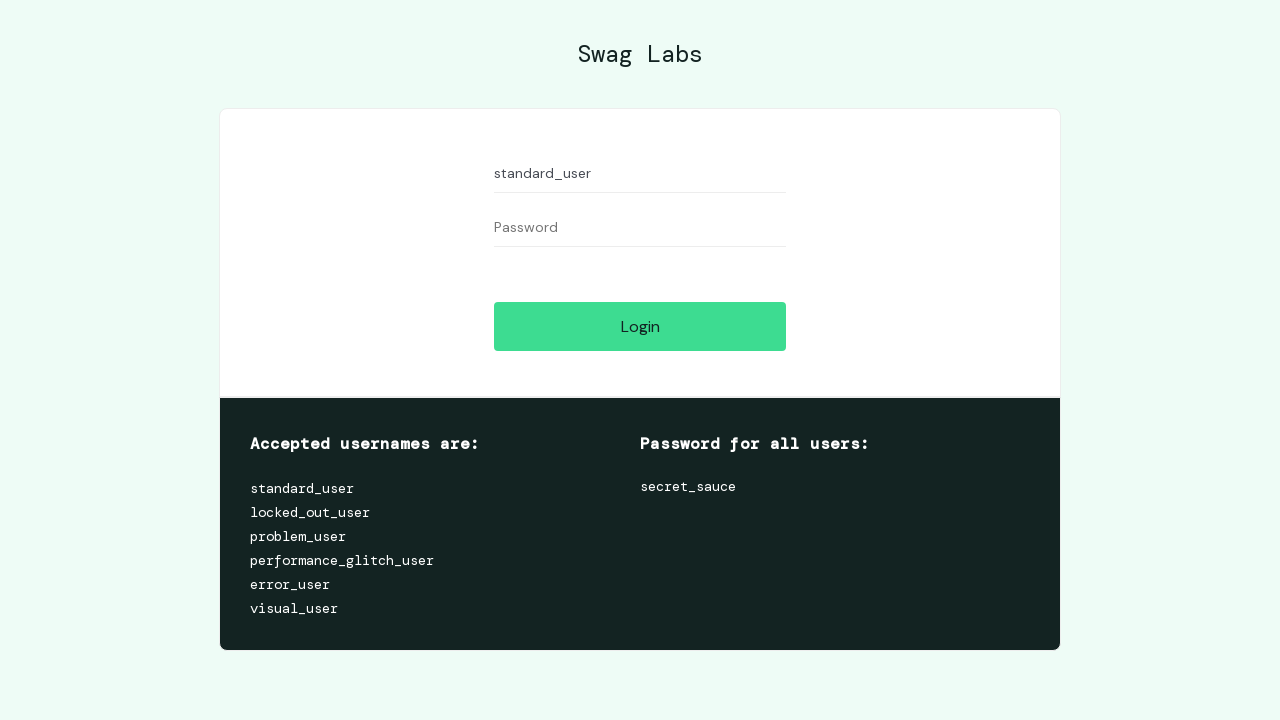

Clicked login button without entering password at (640, 326) on [data-test="login-button"]
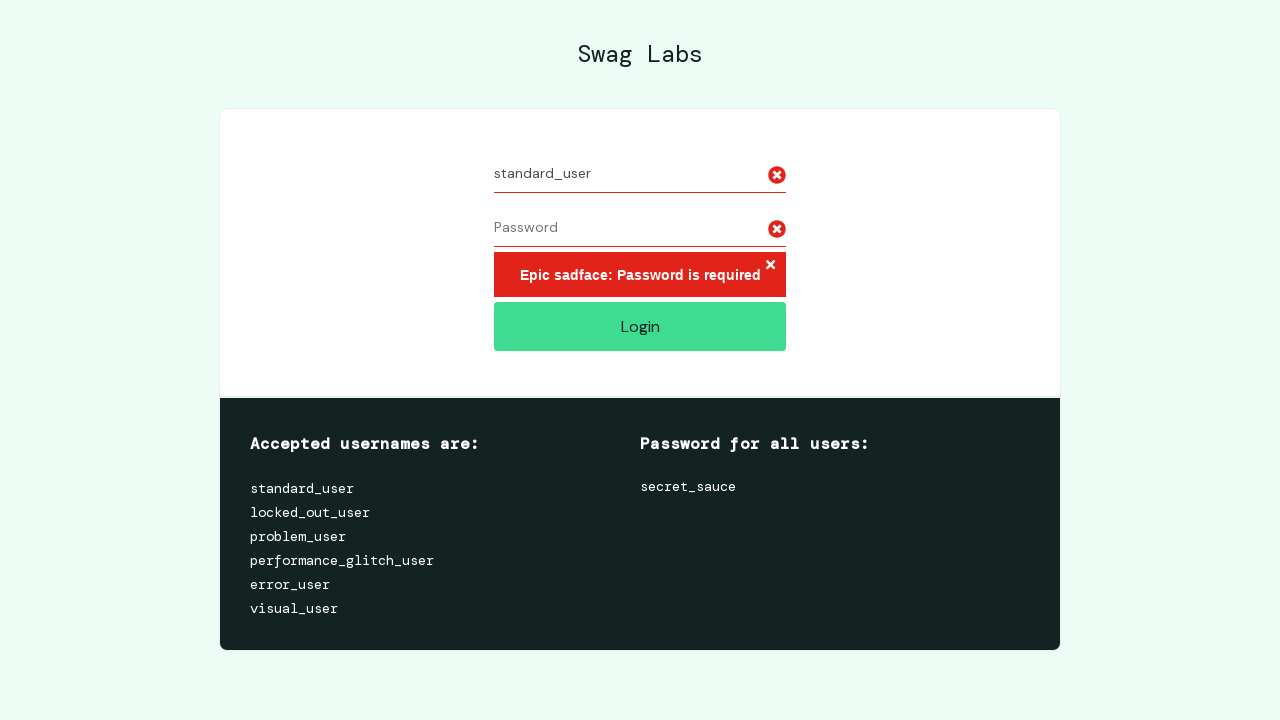

Error message appeared requiring password
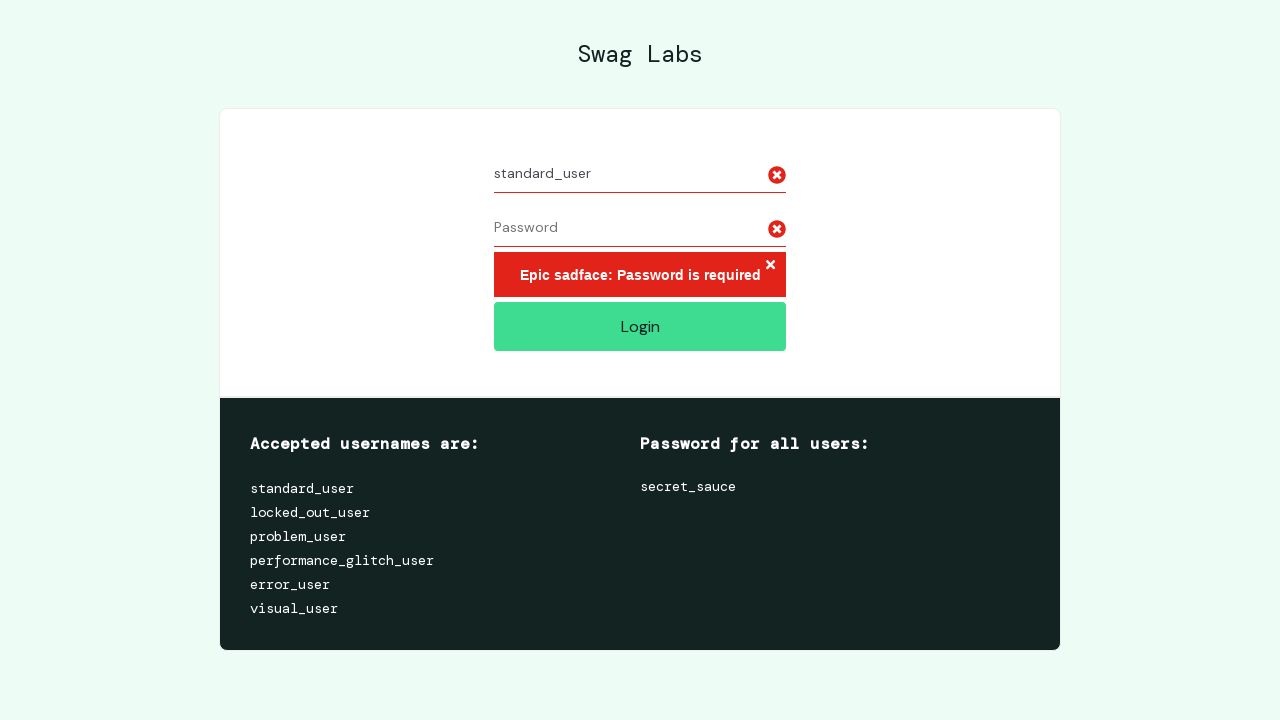

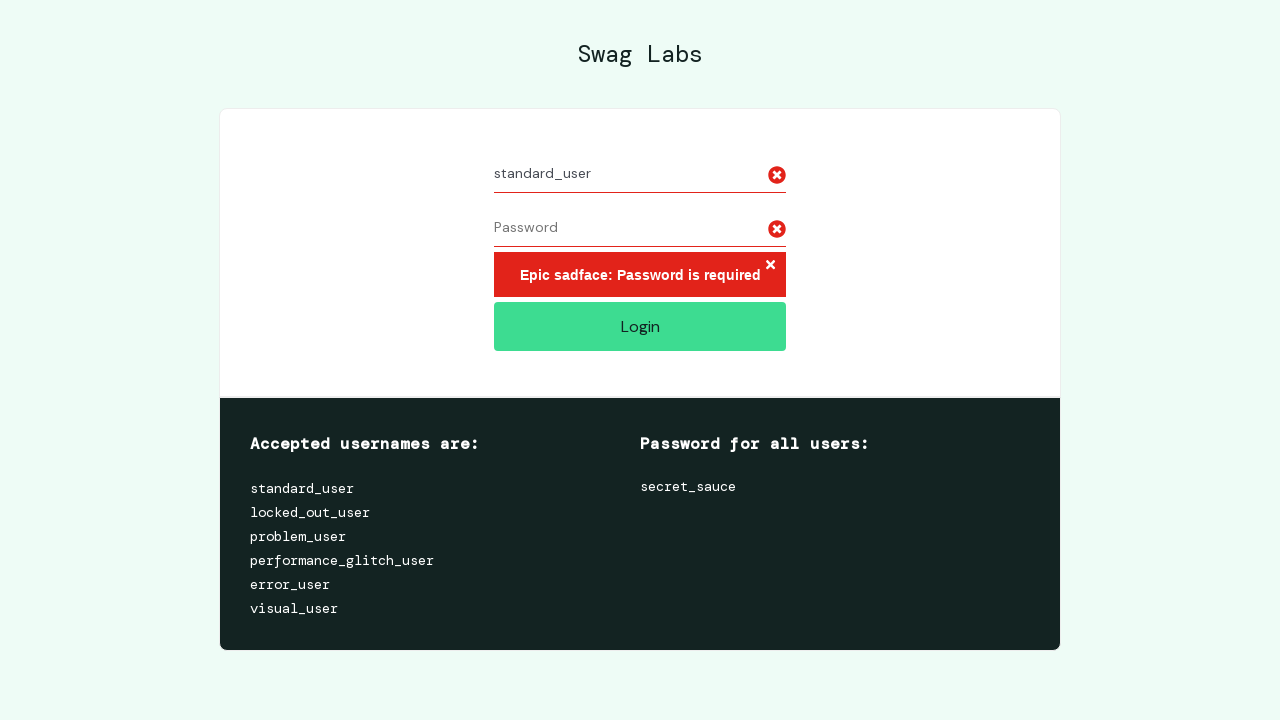